Tests cookie reading functionality by navigating to a cookies demo page, verifying that cookies exist with expected values, and clicking the refresh cookies button.

Starting URL: https://bonigarcia.dev/selenium-webdriver-java/cookies.html

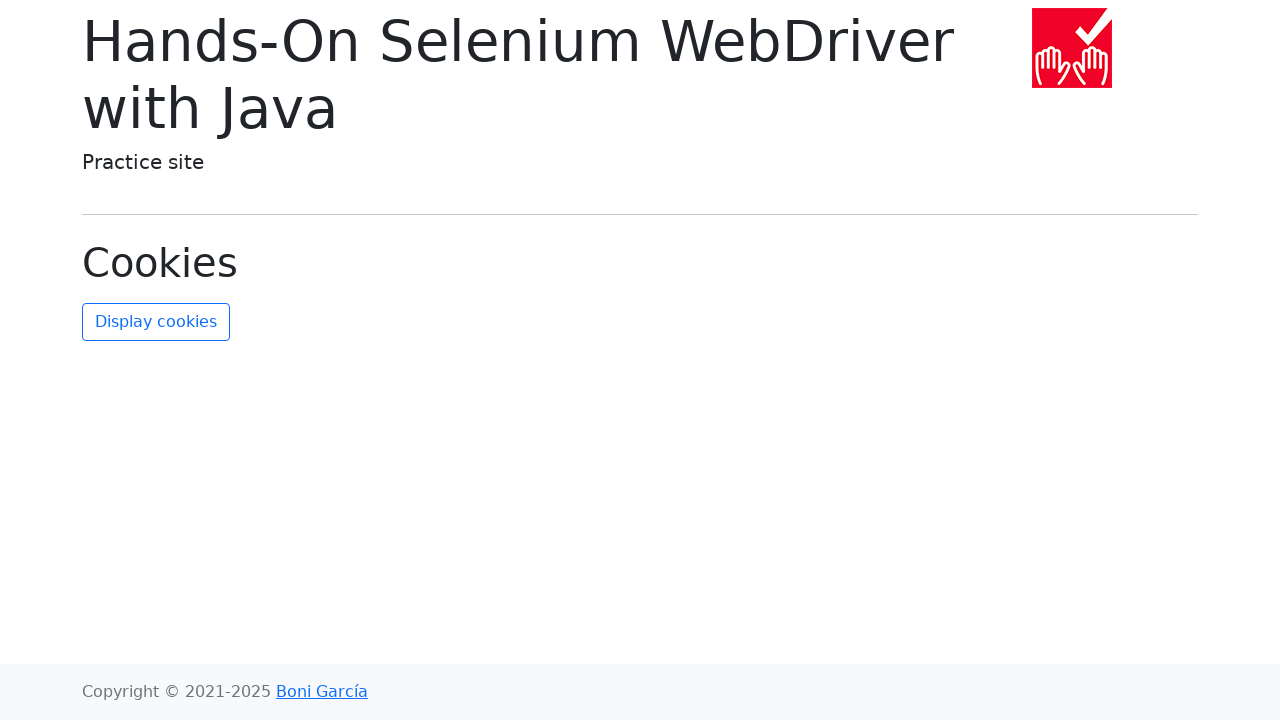

Retrieved all cookies from context
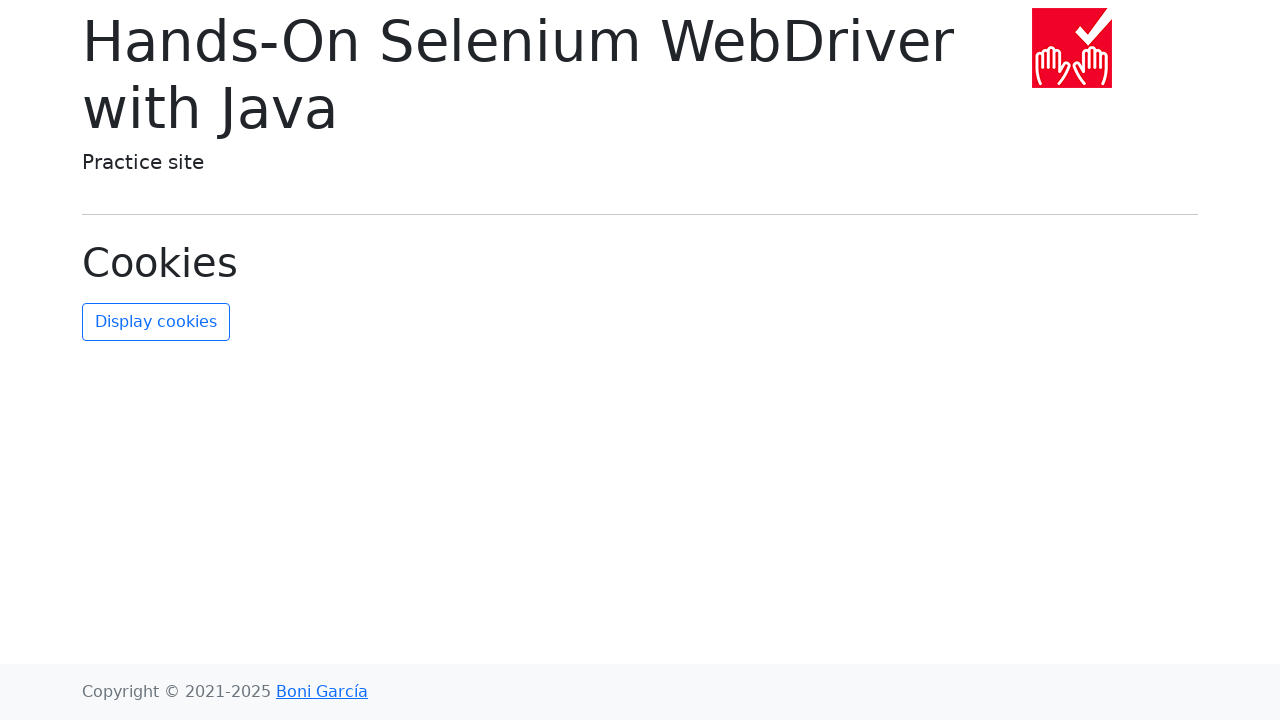

Verified that exactly 2 cookies exist
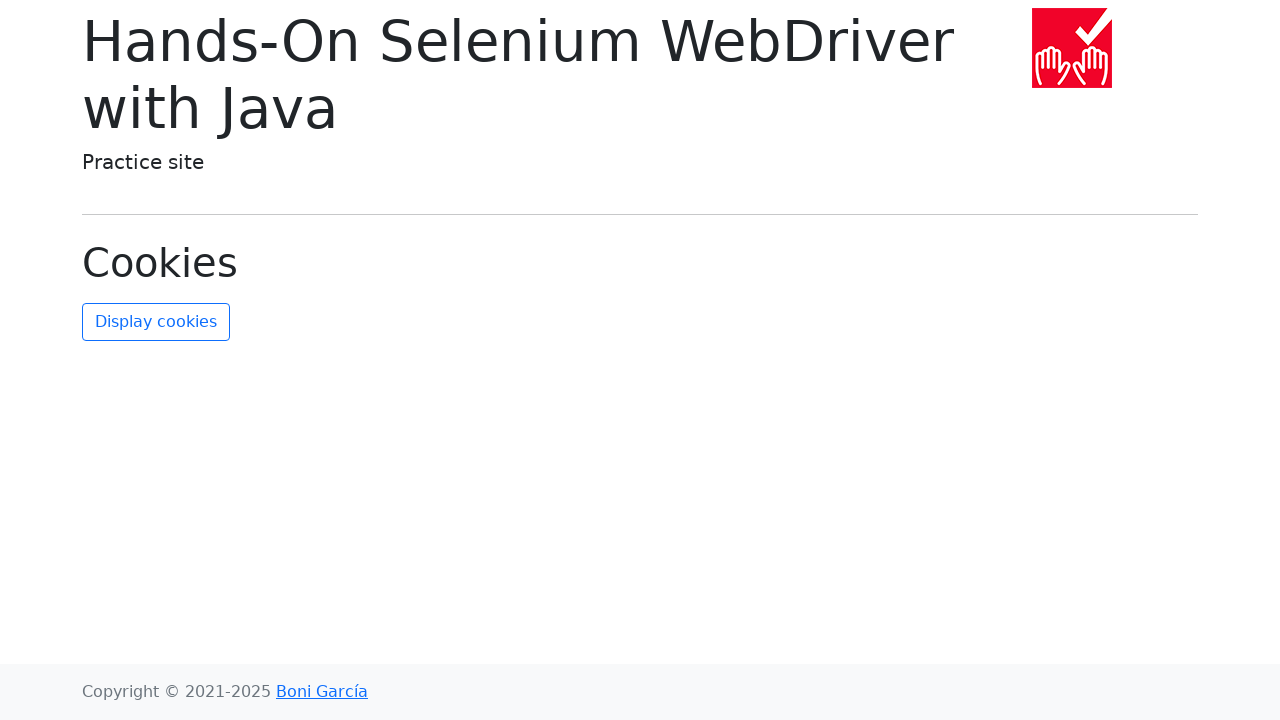

Located username cookie from cookies list
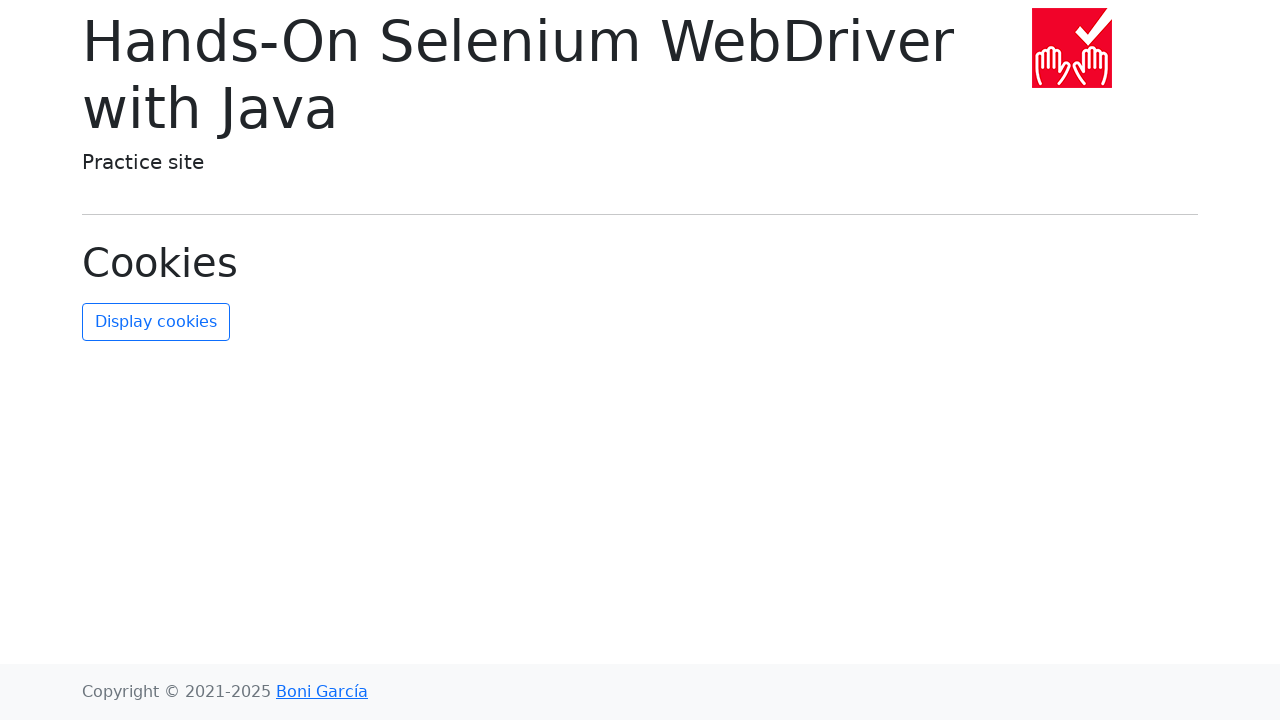

Verified that username cookie exists
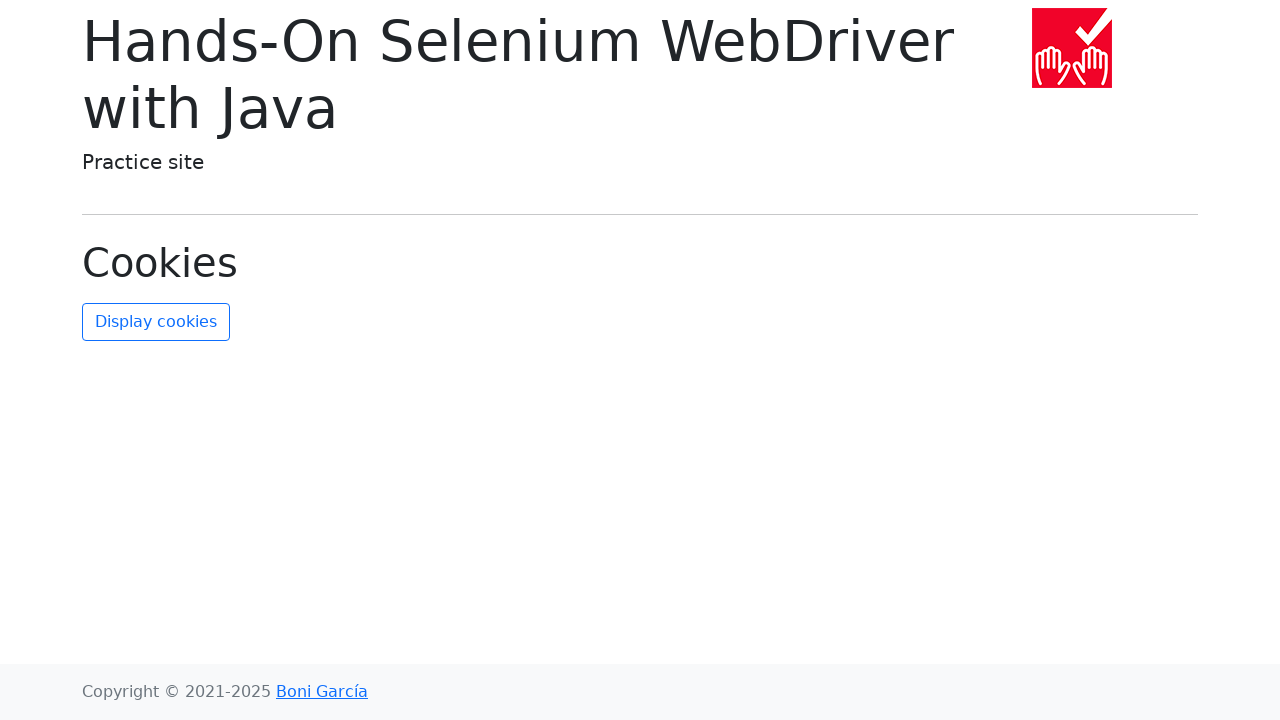

Verified username cookie value is 'John Doe'
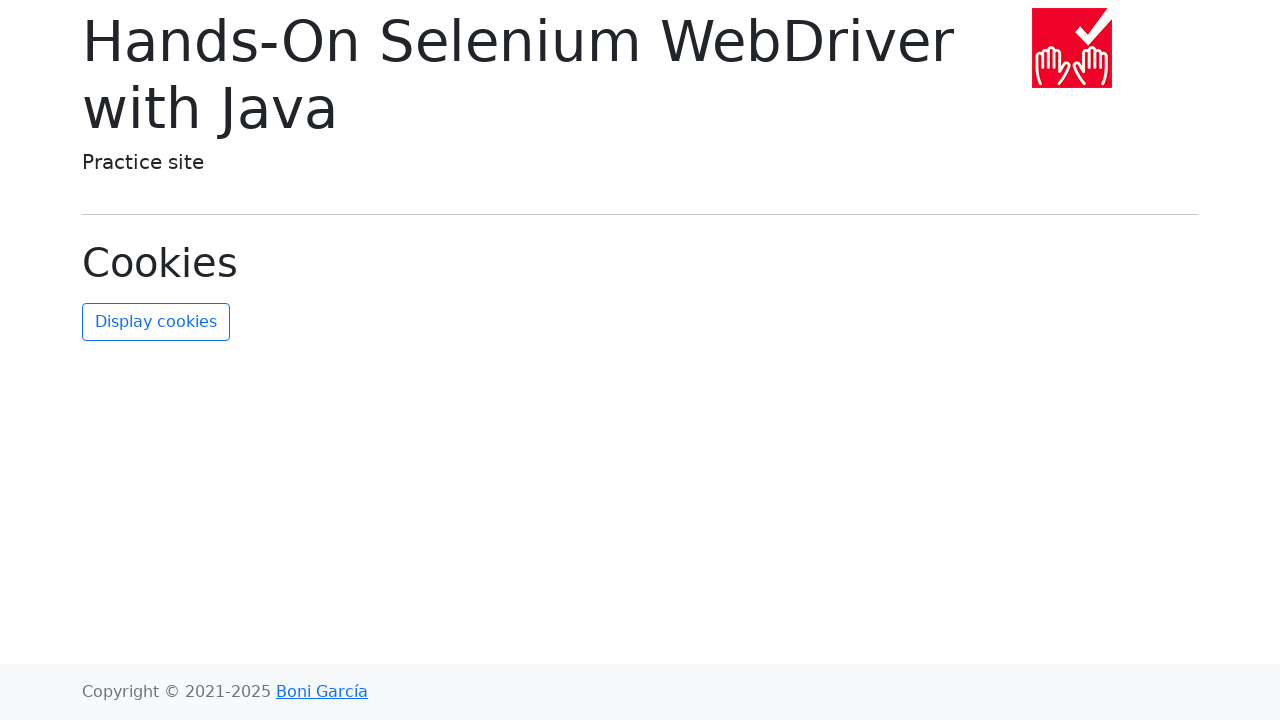

Verified username cookie path is '/'
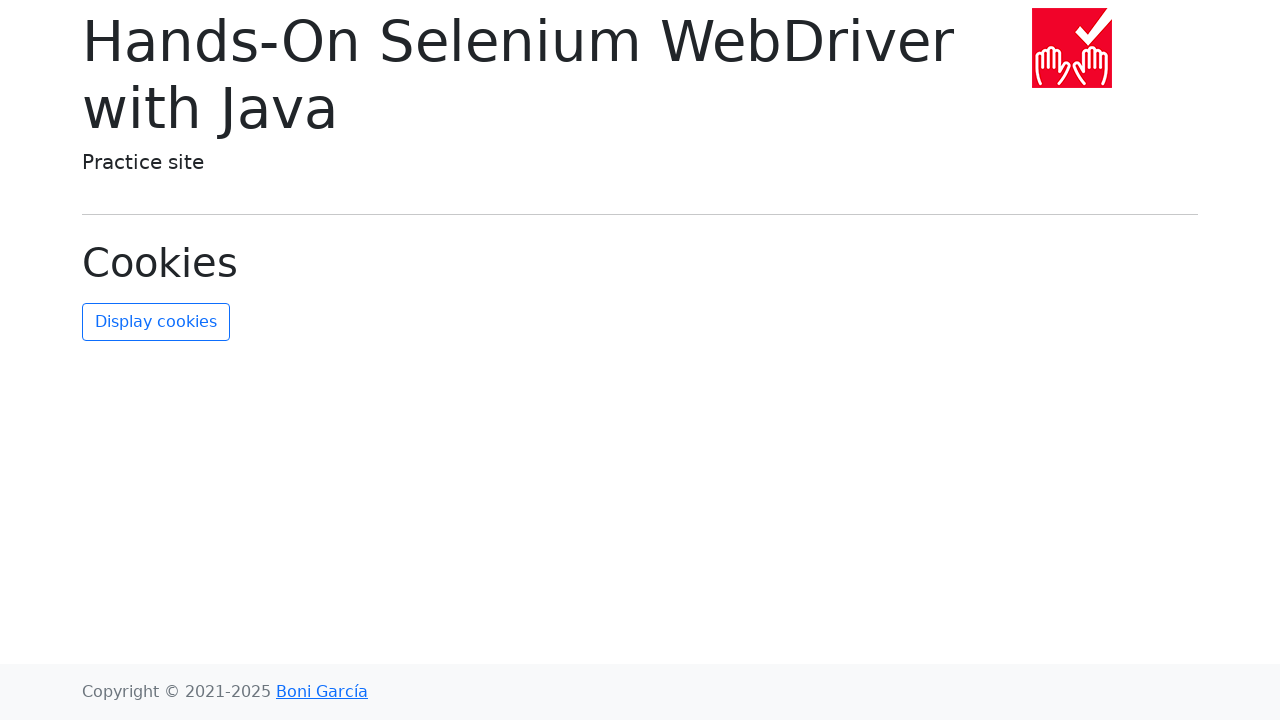

Clicked the refresh cookies button at (156, 322) on #refresh-cookies
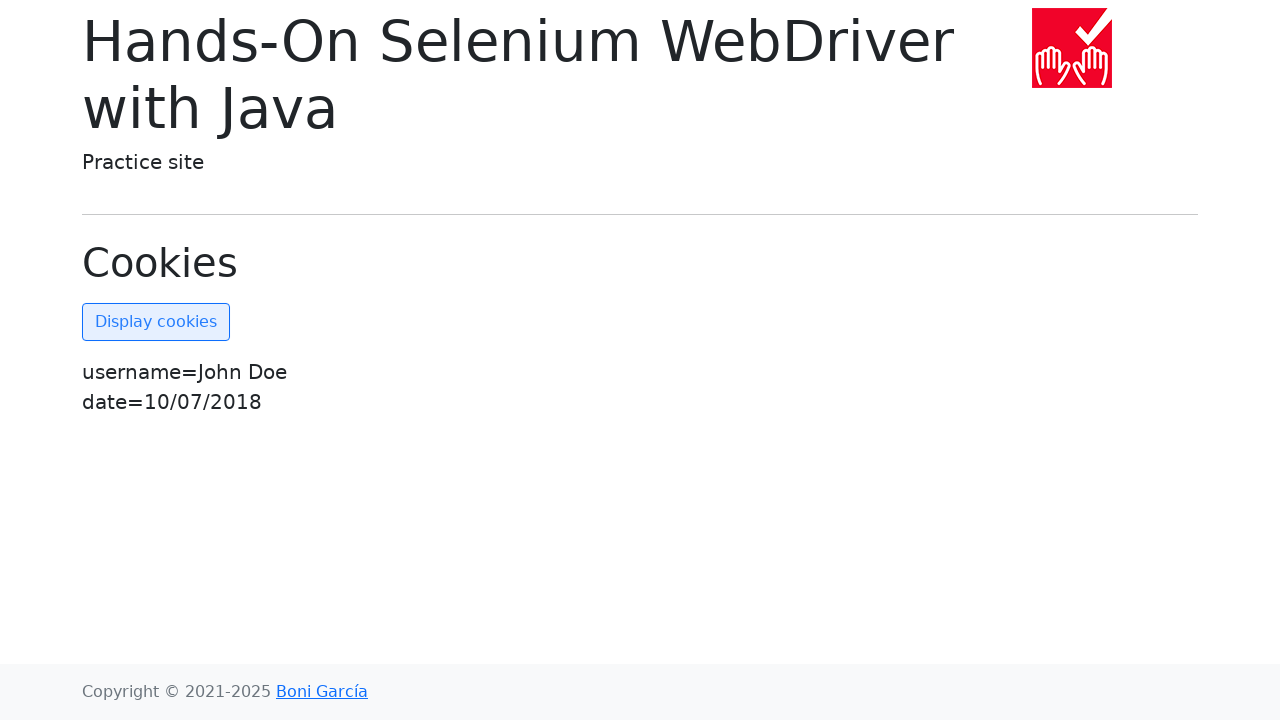

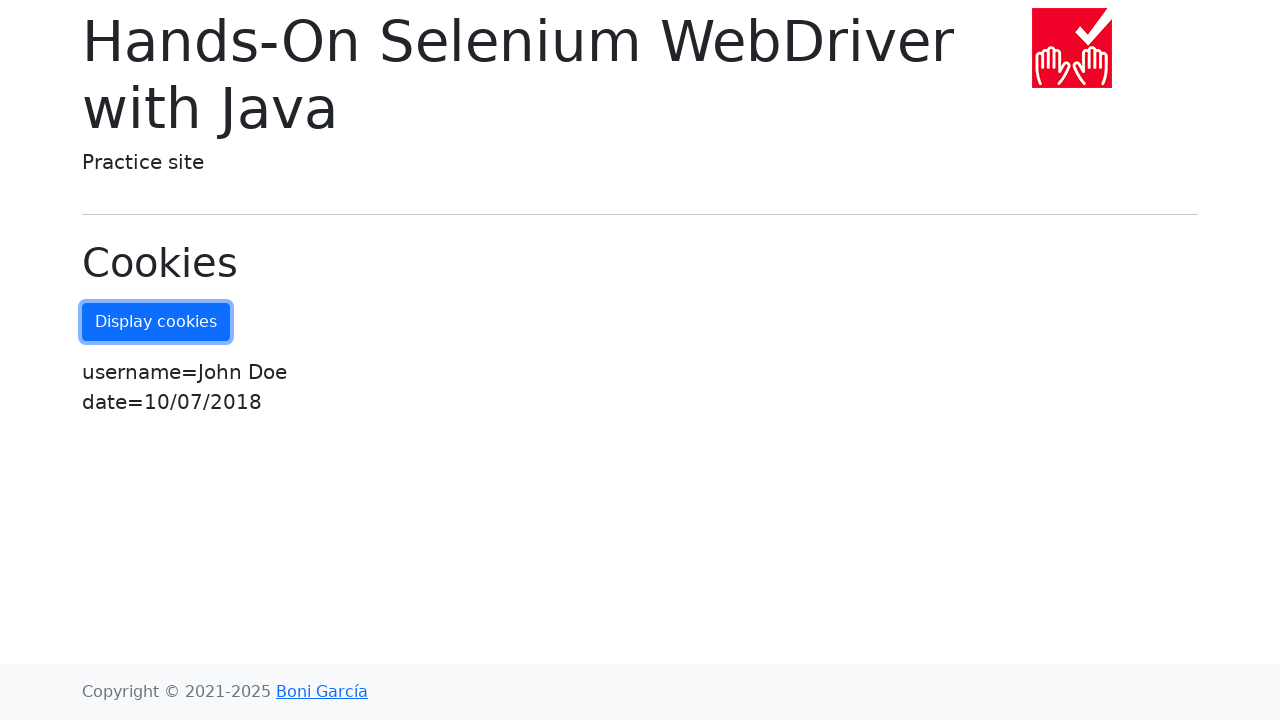